Navigates to a test application page and verifies that all hyperlinks are accessible by finding and iterating through them

Starting URL: https://lkmdemoaut.accenture.com/TestMeApp/fetchcat.htm

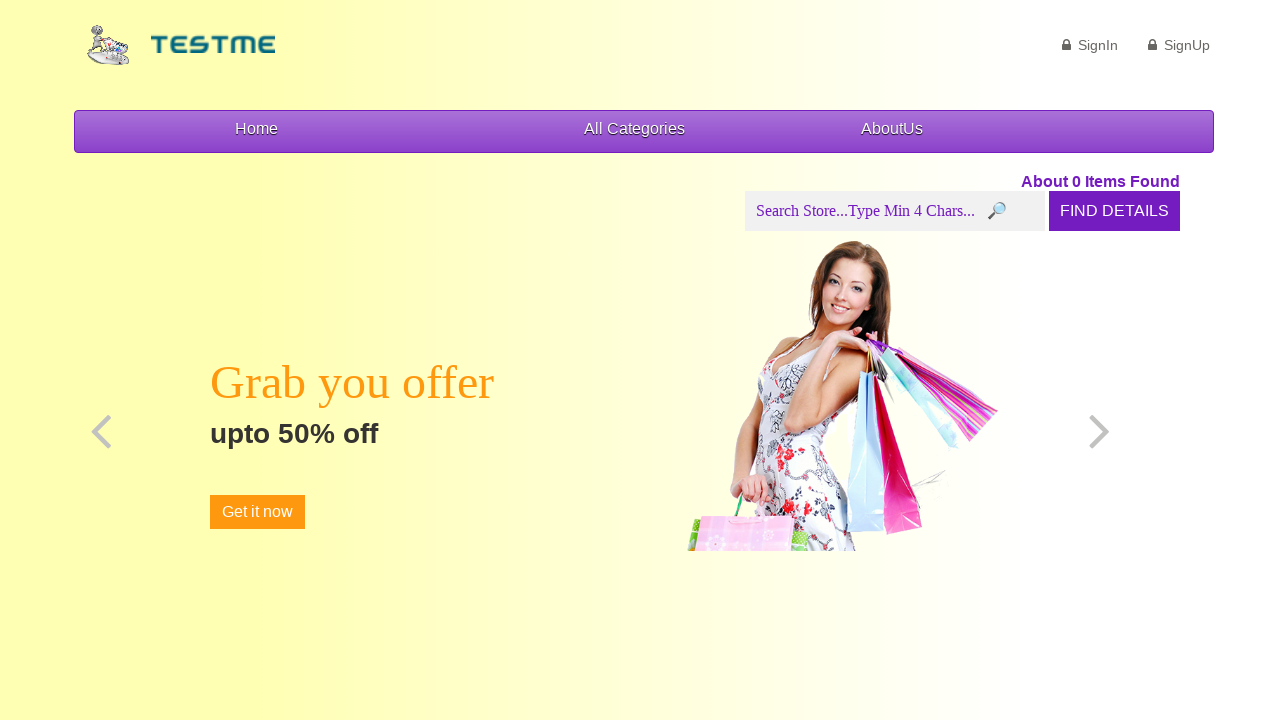

Verified page title is 'Home'
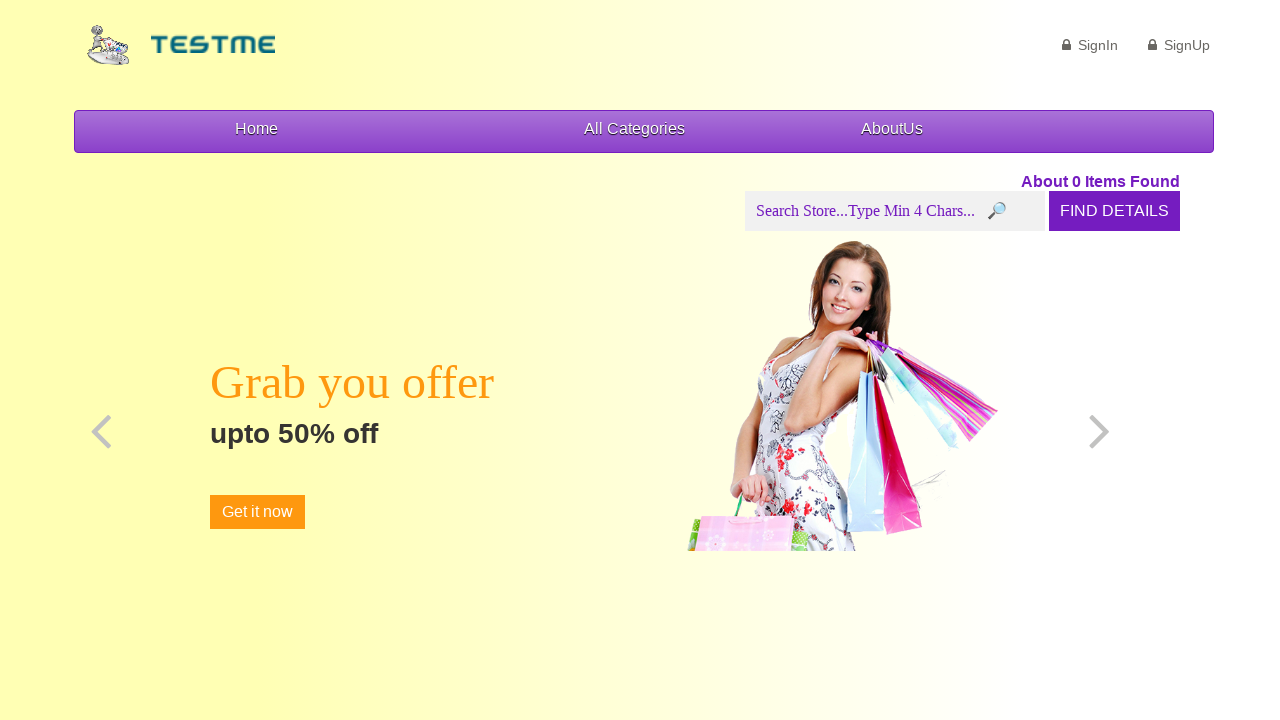

Found all hyperlinks on the page
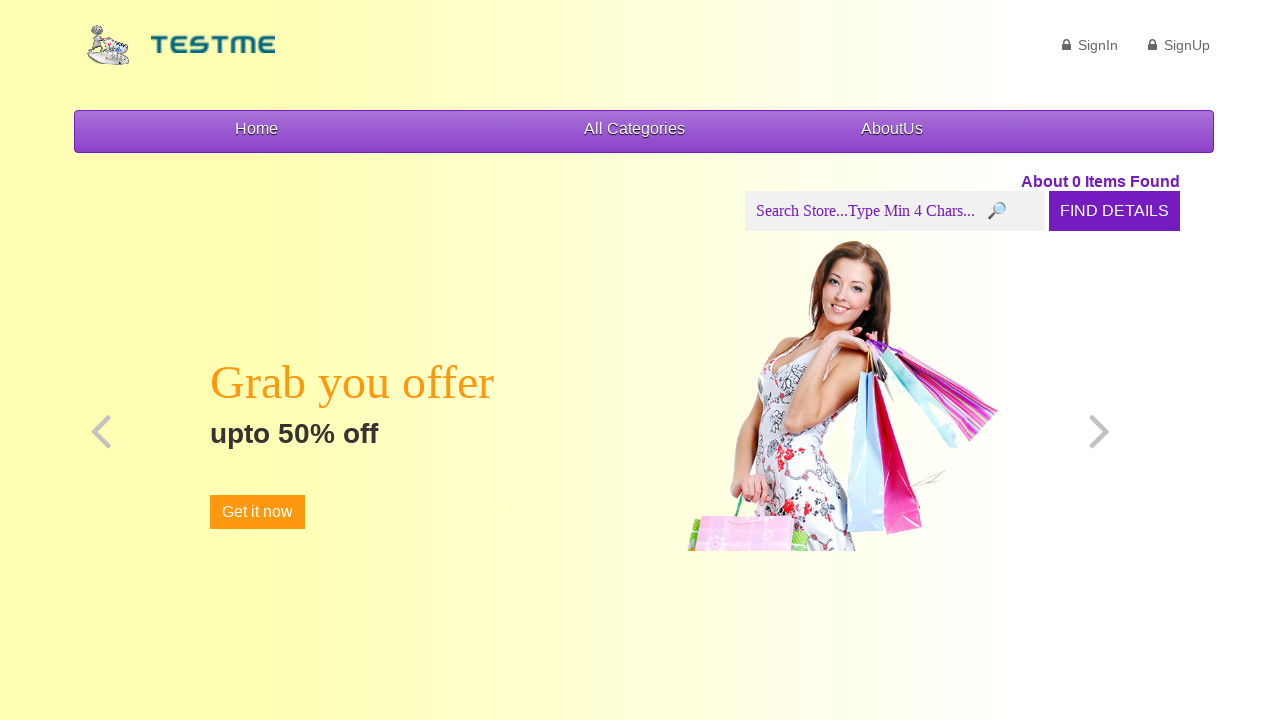

Counted 14 hyperlinks on the page
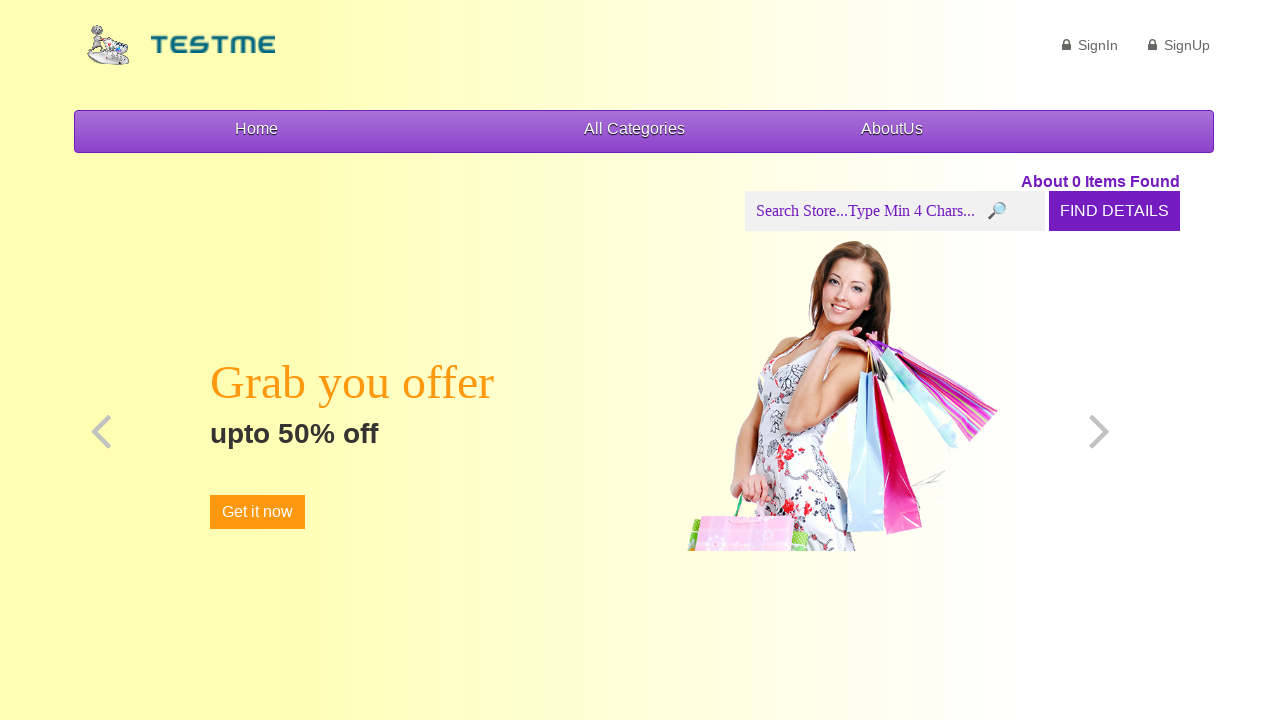

Retrieved inner text of hyperlink: ''
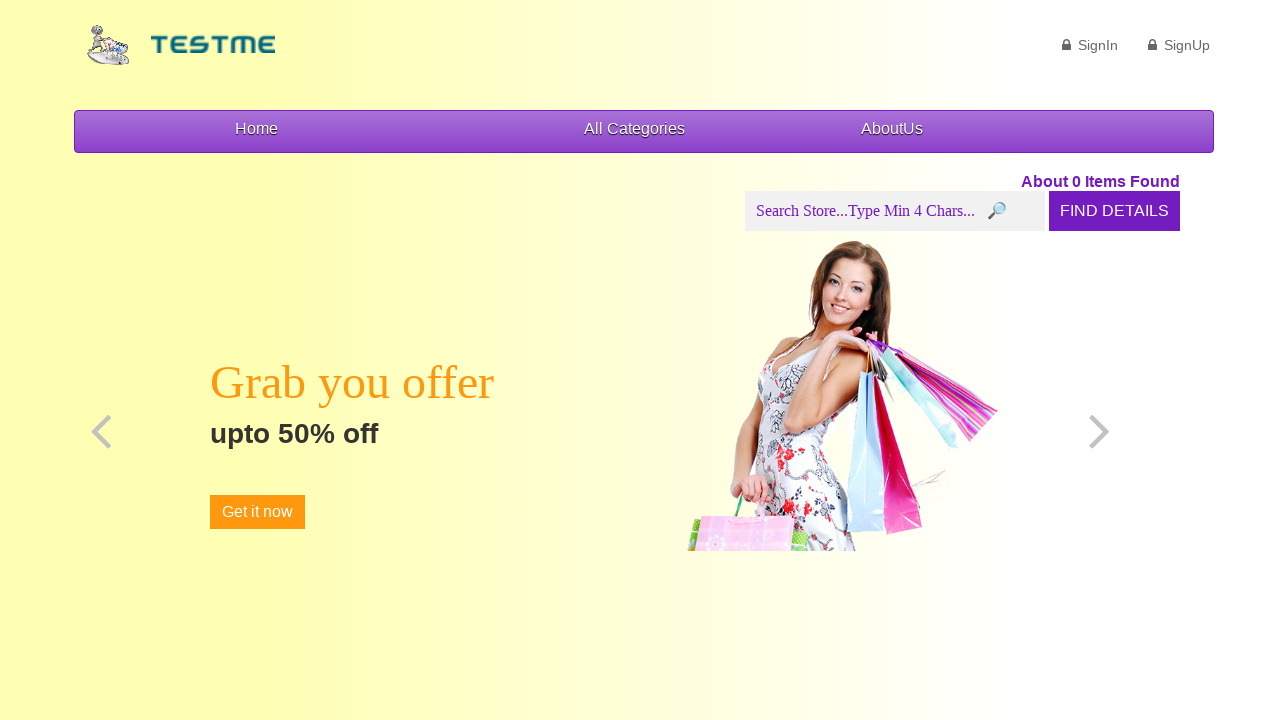

Retrieved href attribute: ''
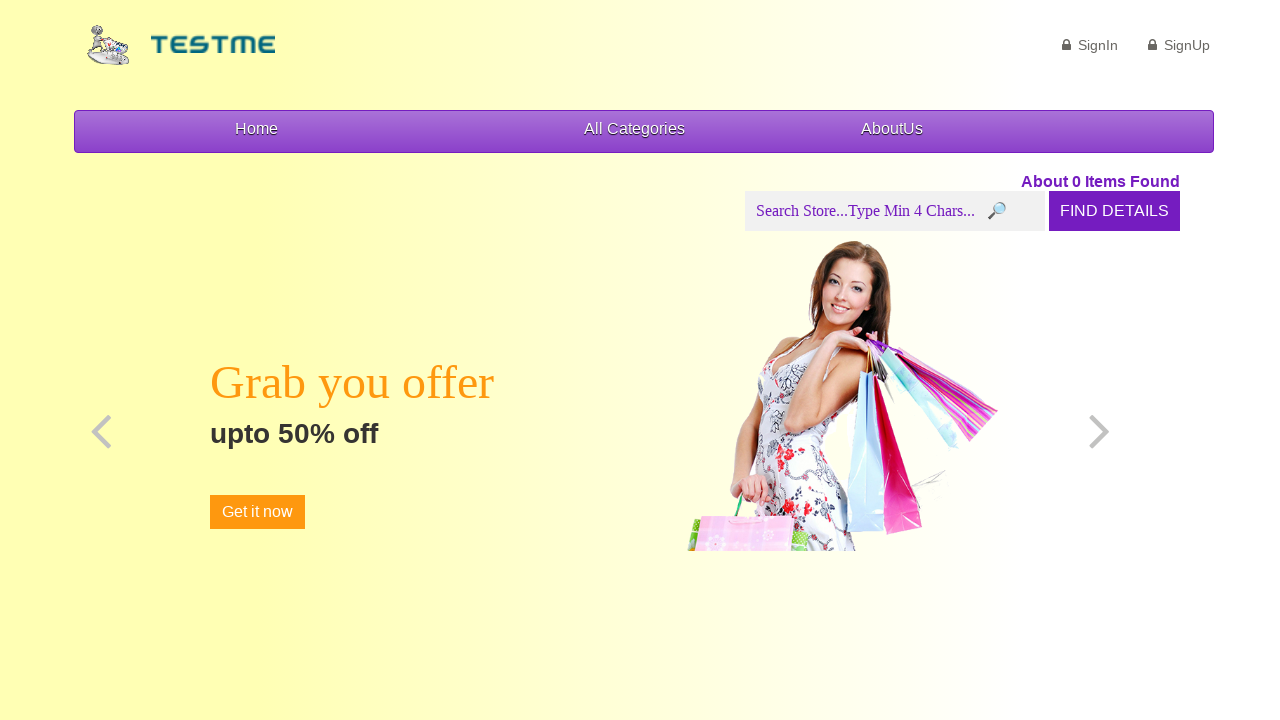

Retrieved inner text of hyperlink: ' SignIn'
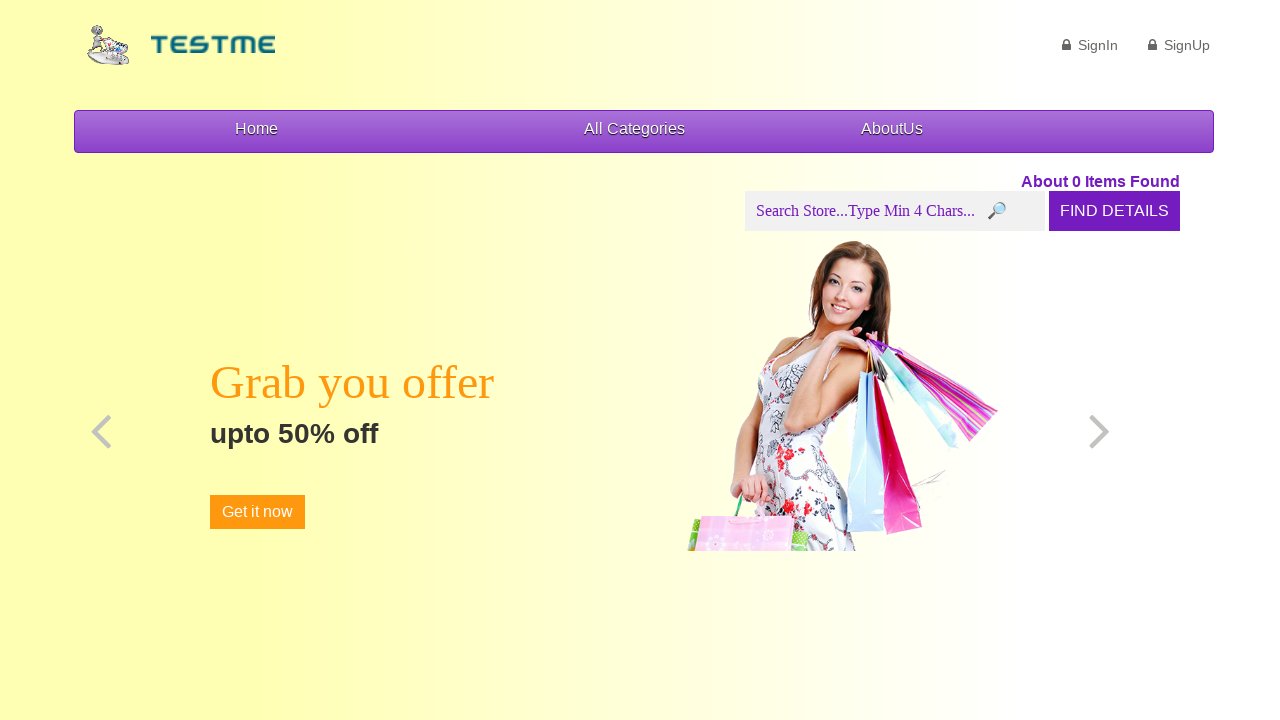

Retrieved href attribute: 'login.htm'
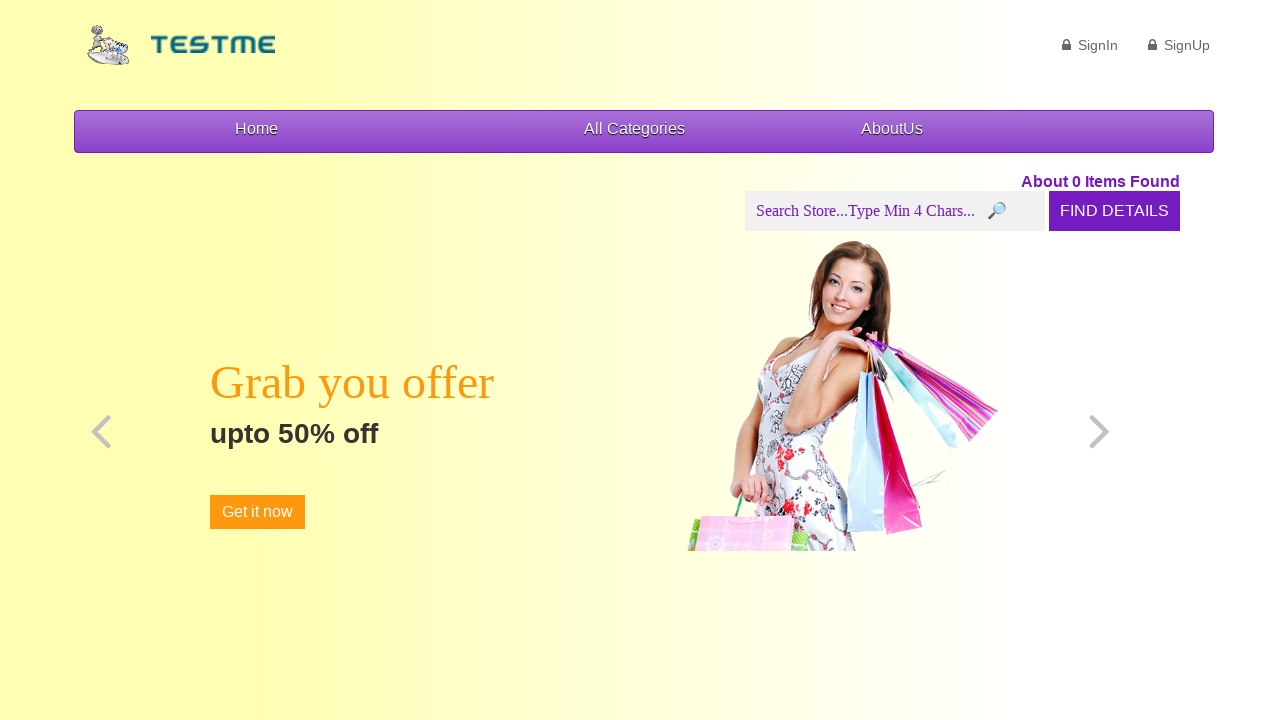

Retrieved inner text of hyperlink: ' SignUp'
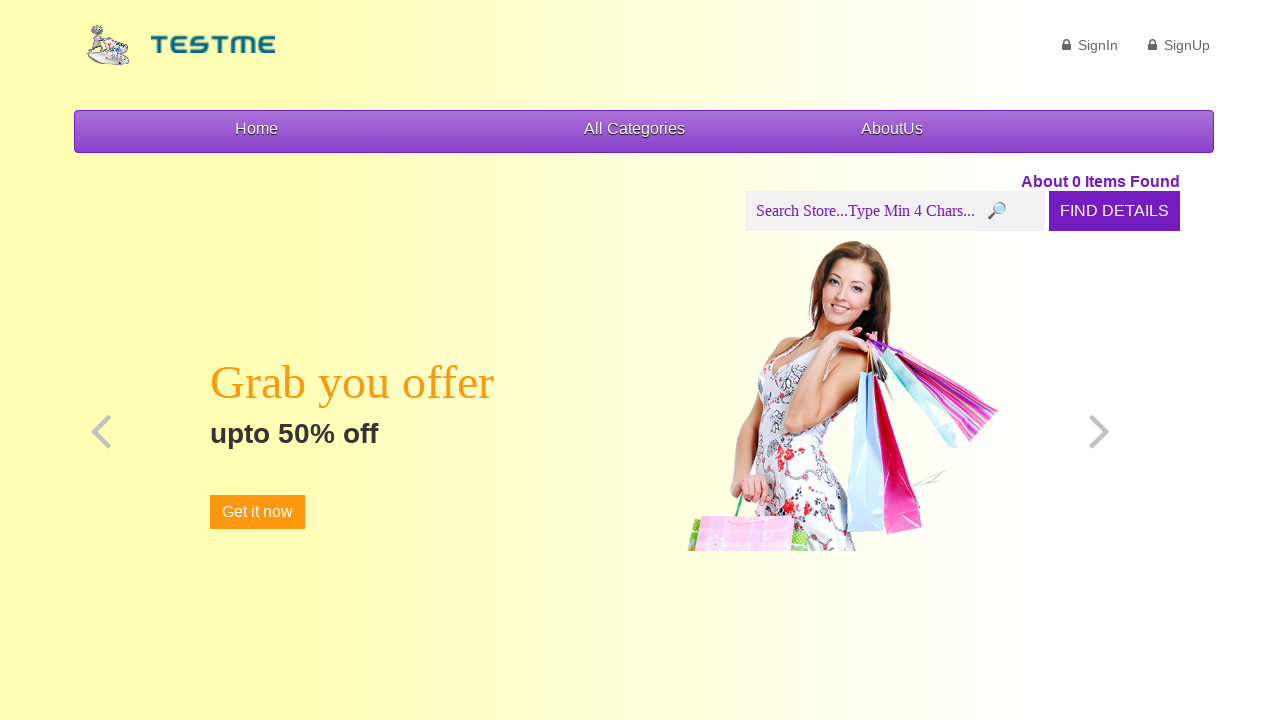

Retrieved href attribute: 'RegisterUser.htm'
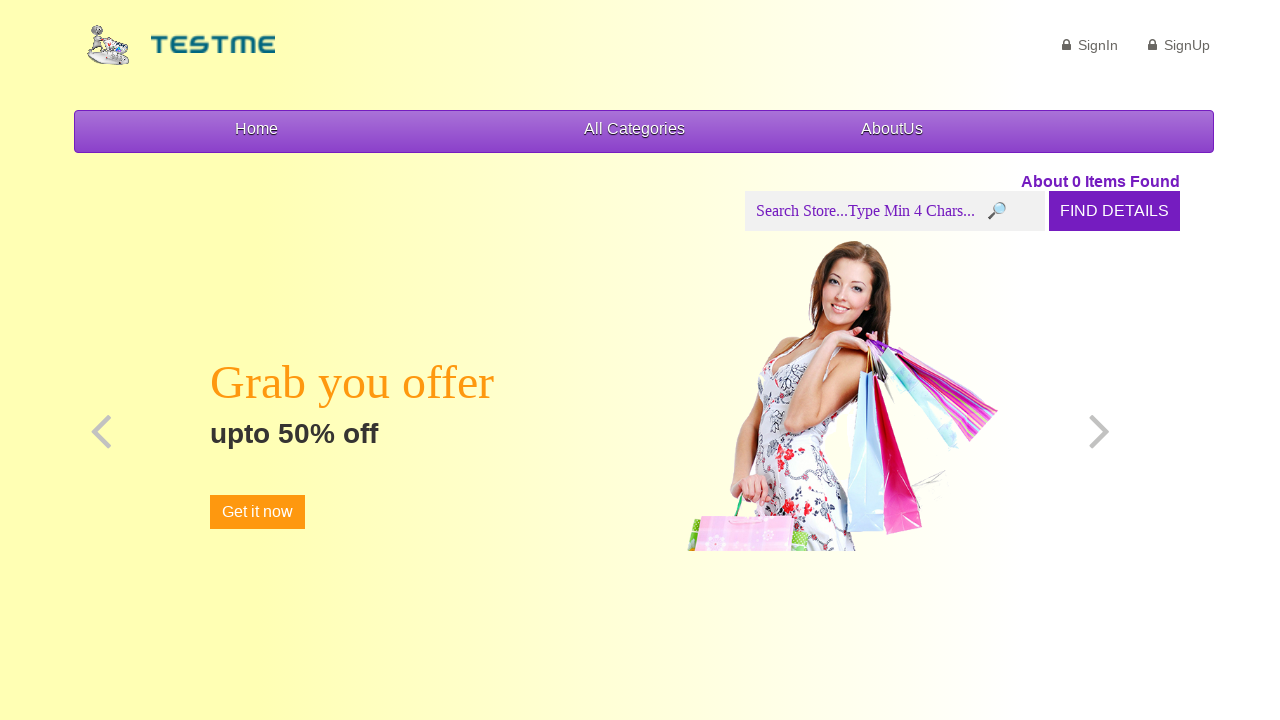

Retrieved inner text of hyperlink: 'Home'
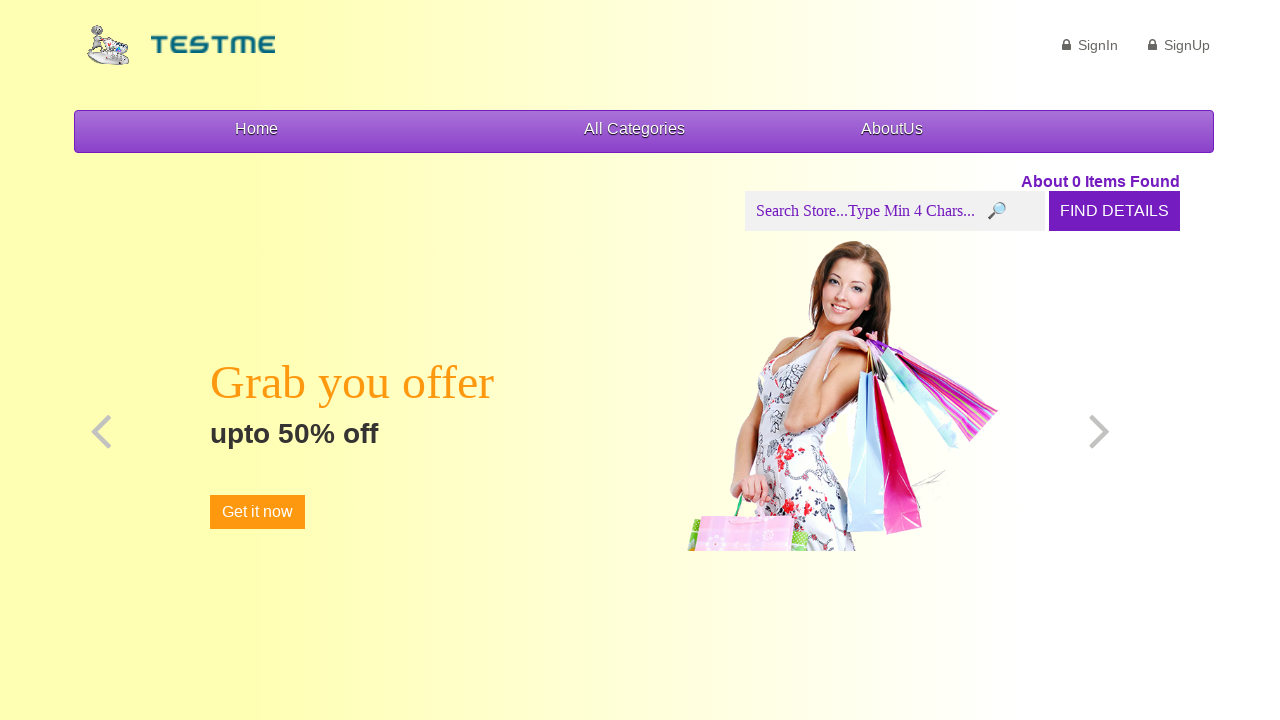

Retrieved href attribute: 'fetchcat.htm'
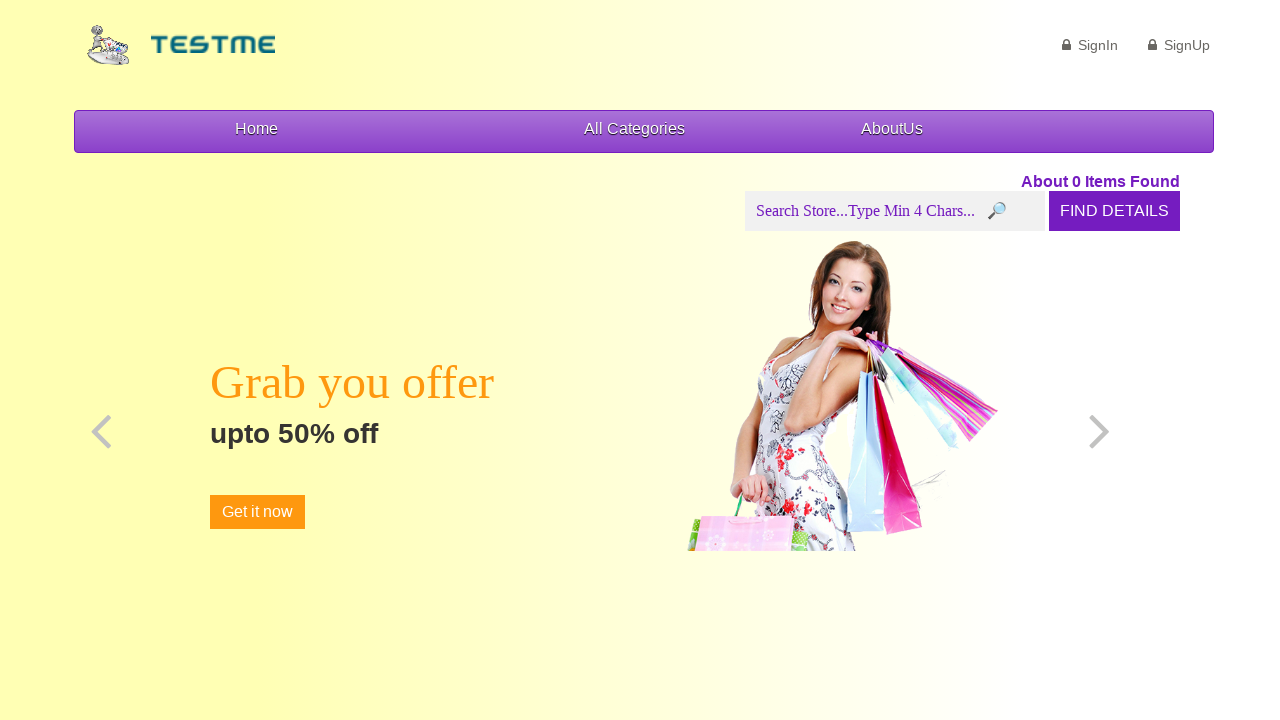

Retrieved inner text of hyperlink: 'All Categories'
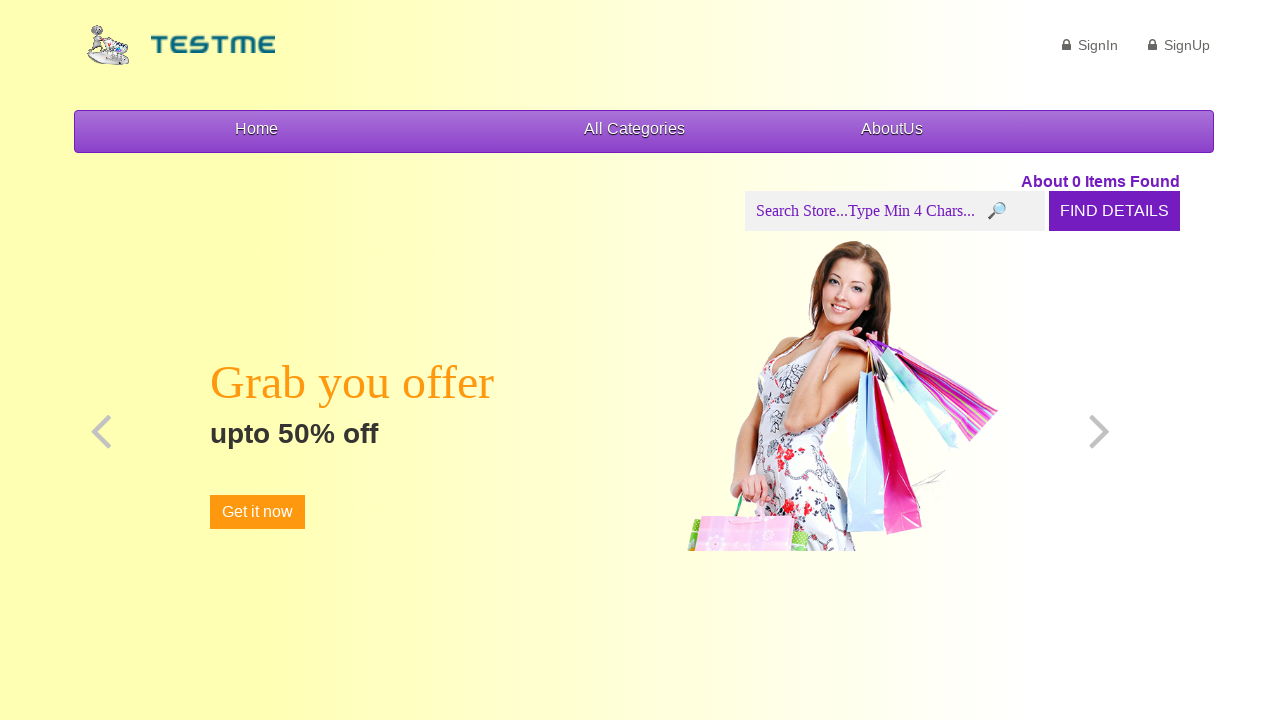

Retrieved href attribute: '#'
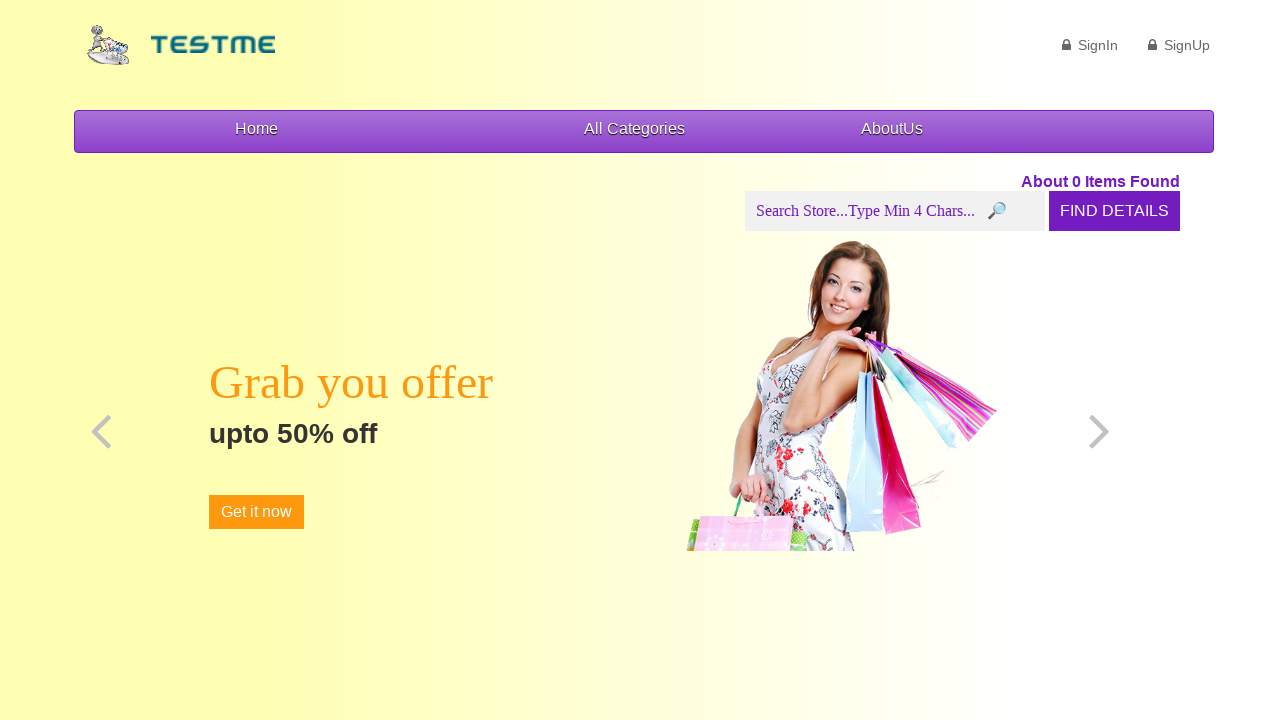

Retrieved inner text of hyperlink: 'Electronics'
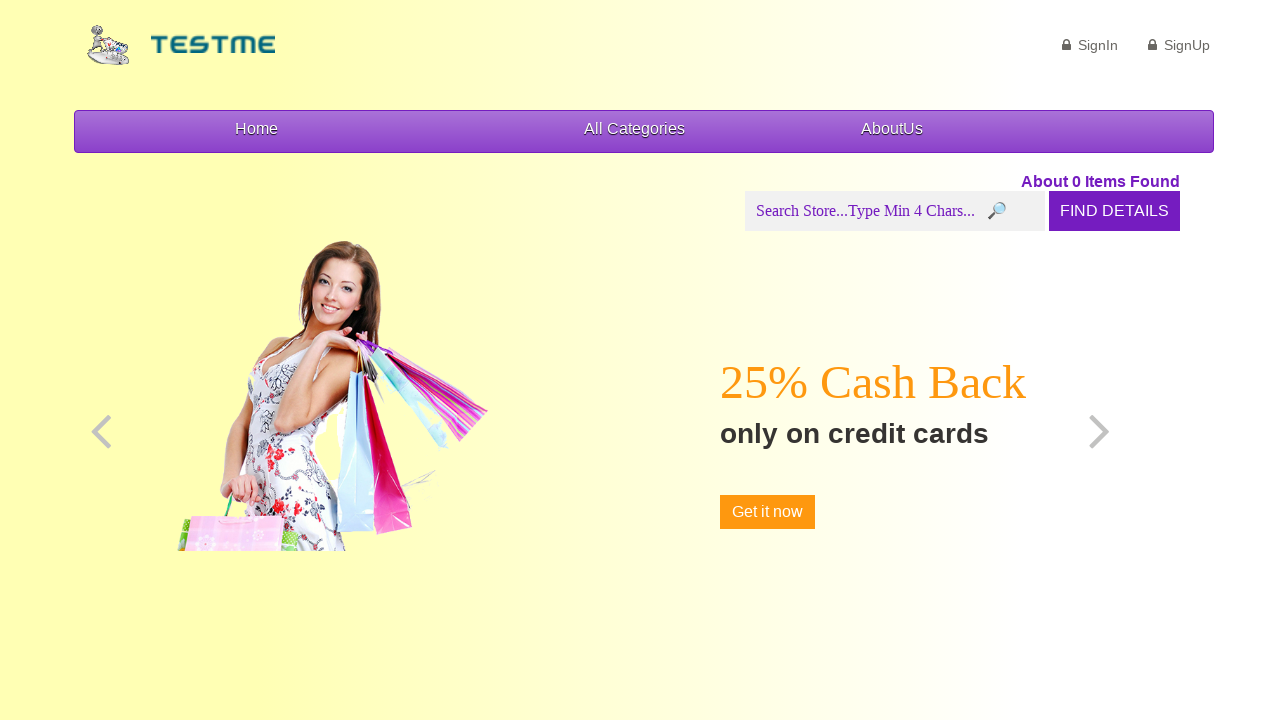

Retrieved href attribute: '#'
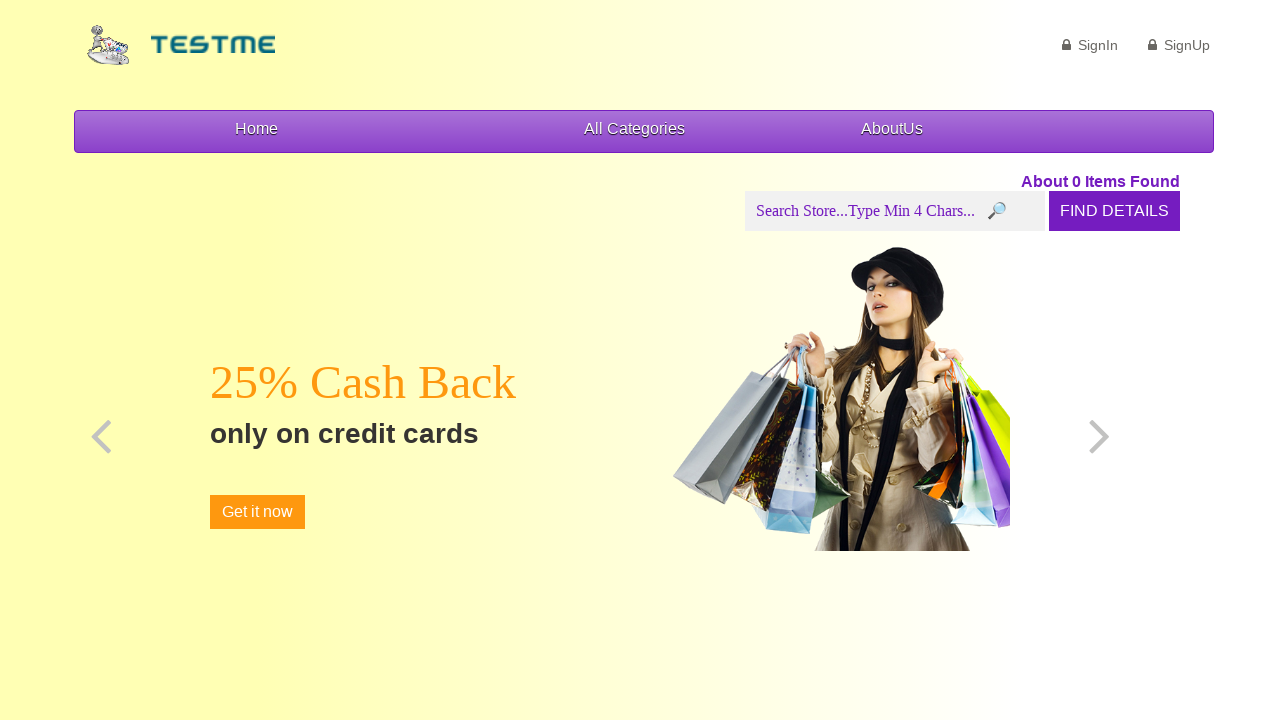

Retrieved inner text of hyperlink: 'Home Appliances'
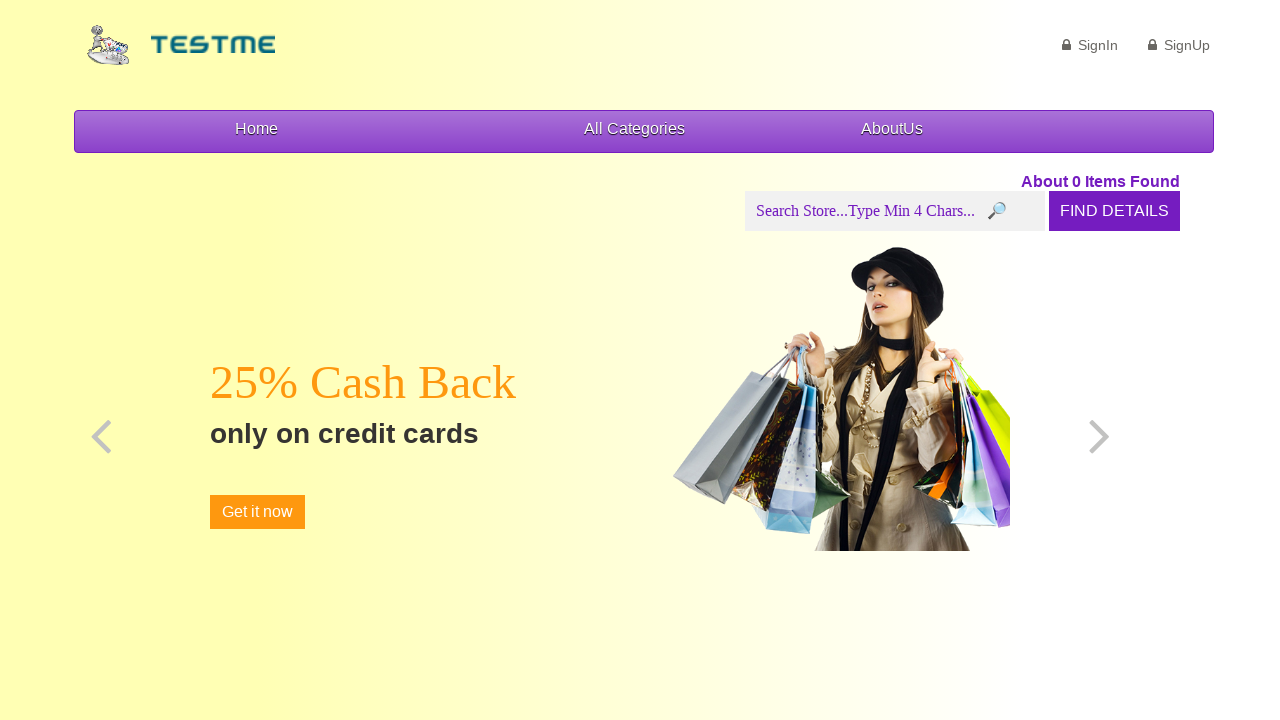

Retrieved href attribute: '#'
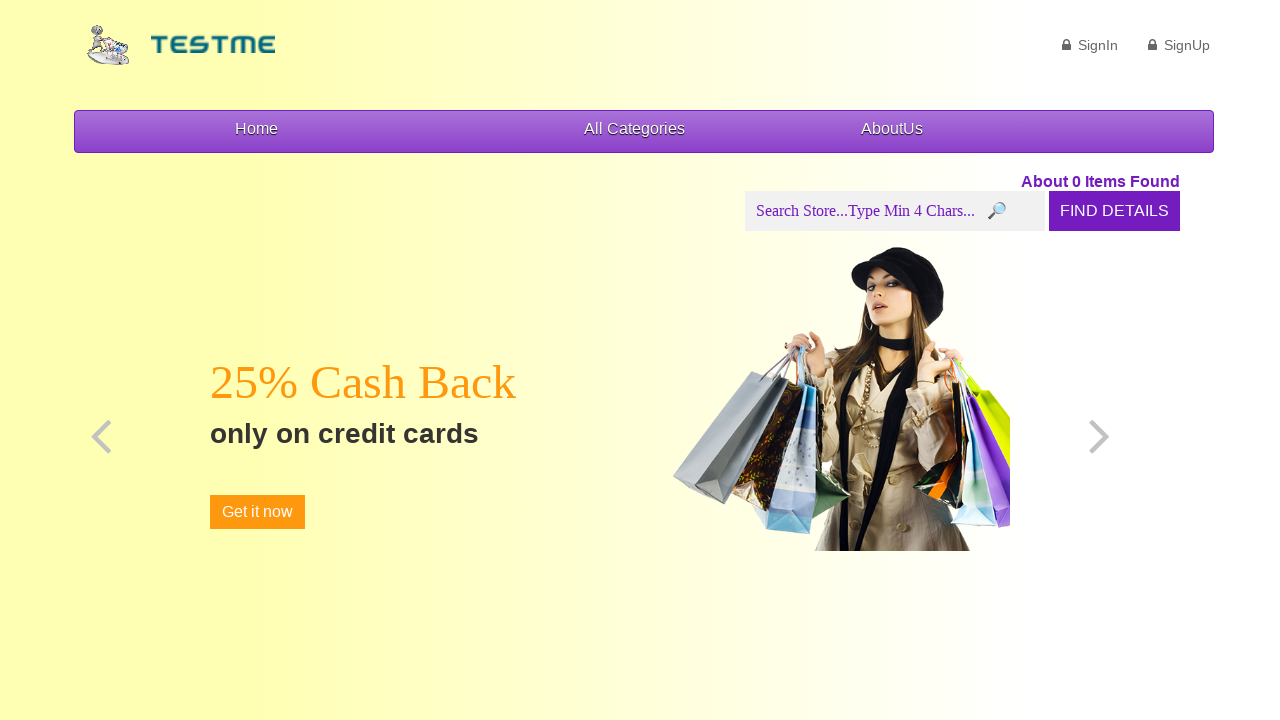

Retrieved inner text of hyperlink: 'AboutUs'
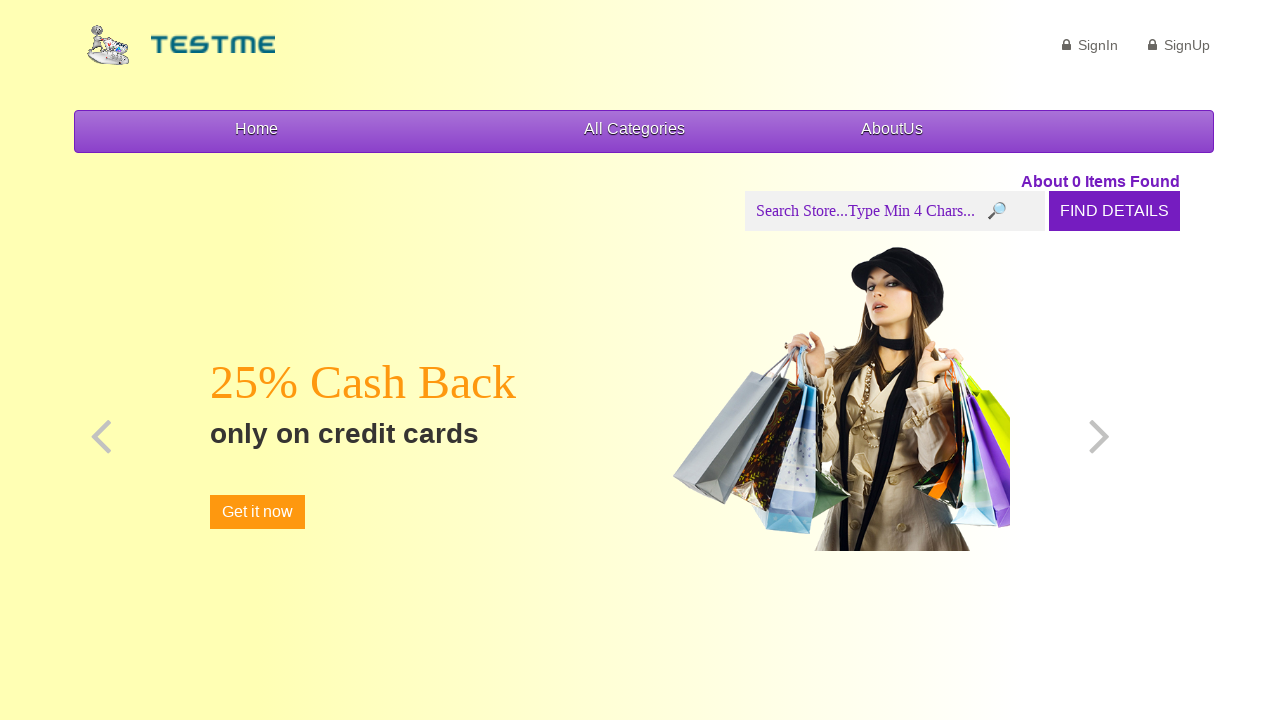

Retrieved href attribute: '#'
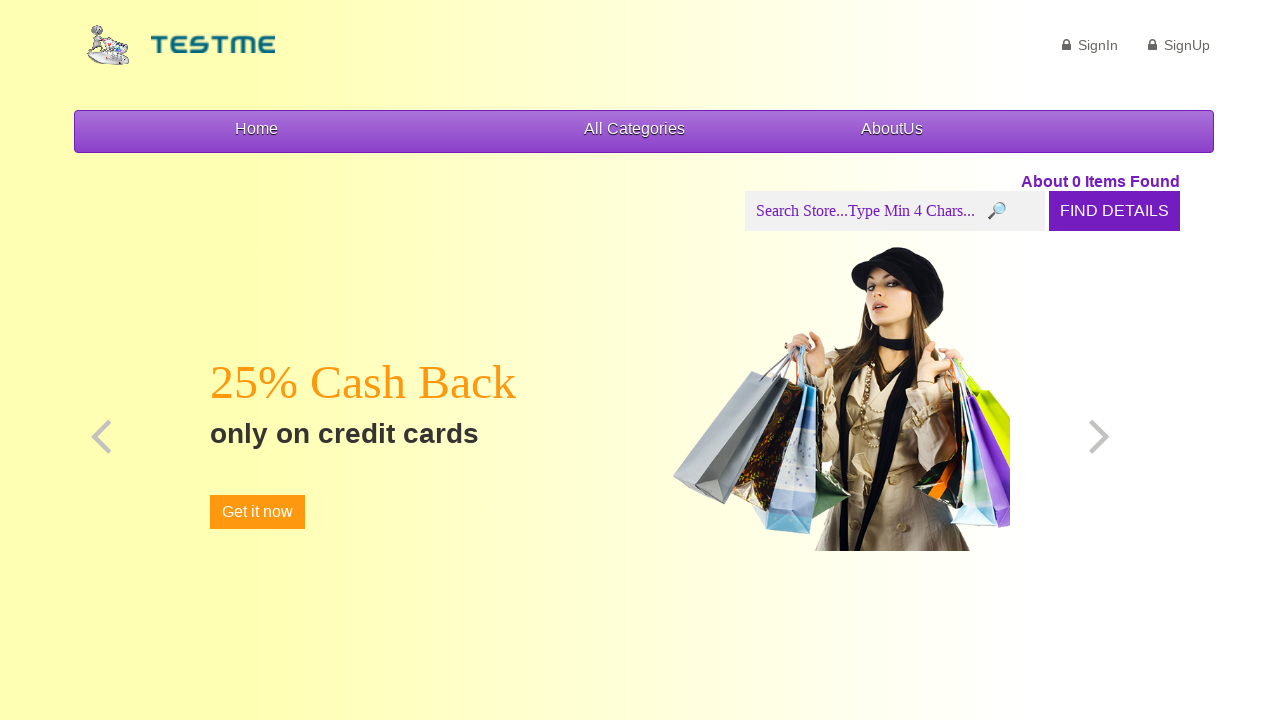

Retrieved inner text of hyperlink: 'Our
												Offices'
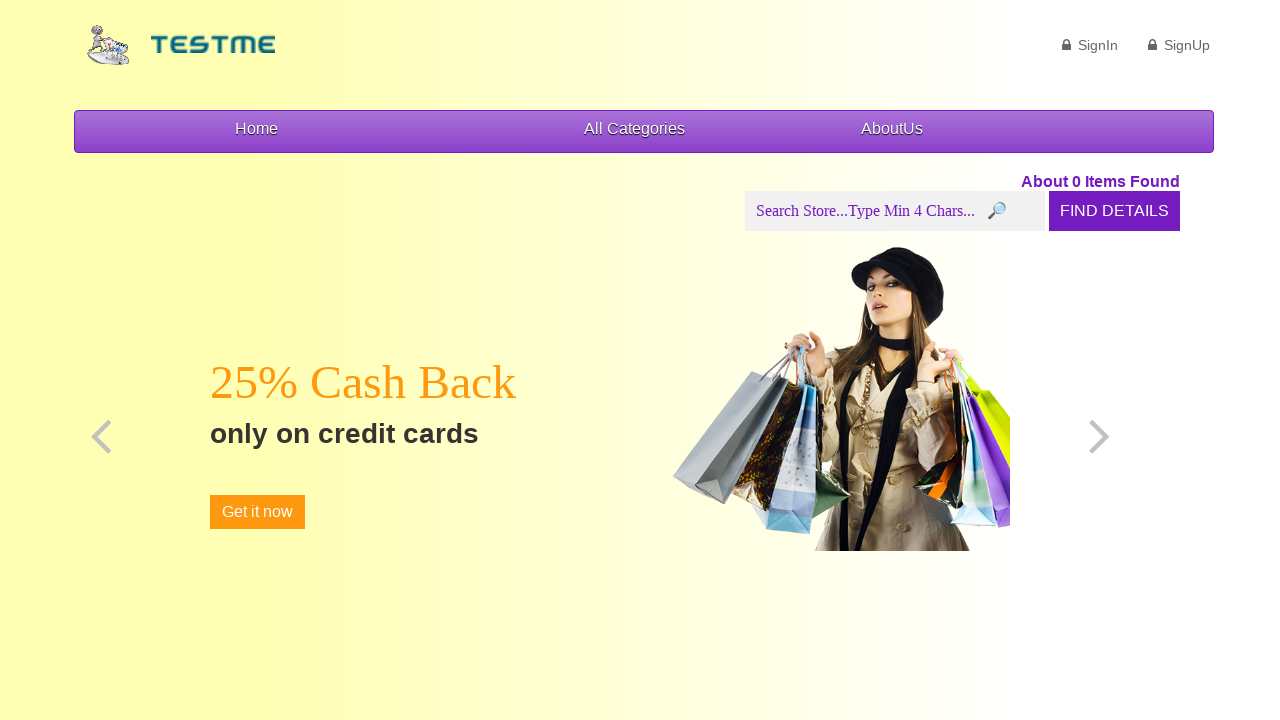

Retrieved href attribute: '#'
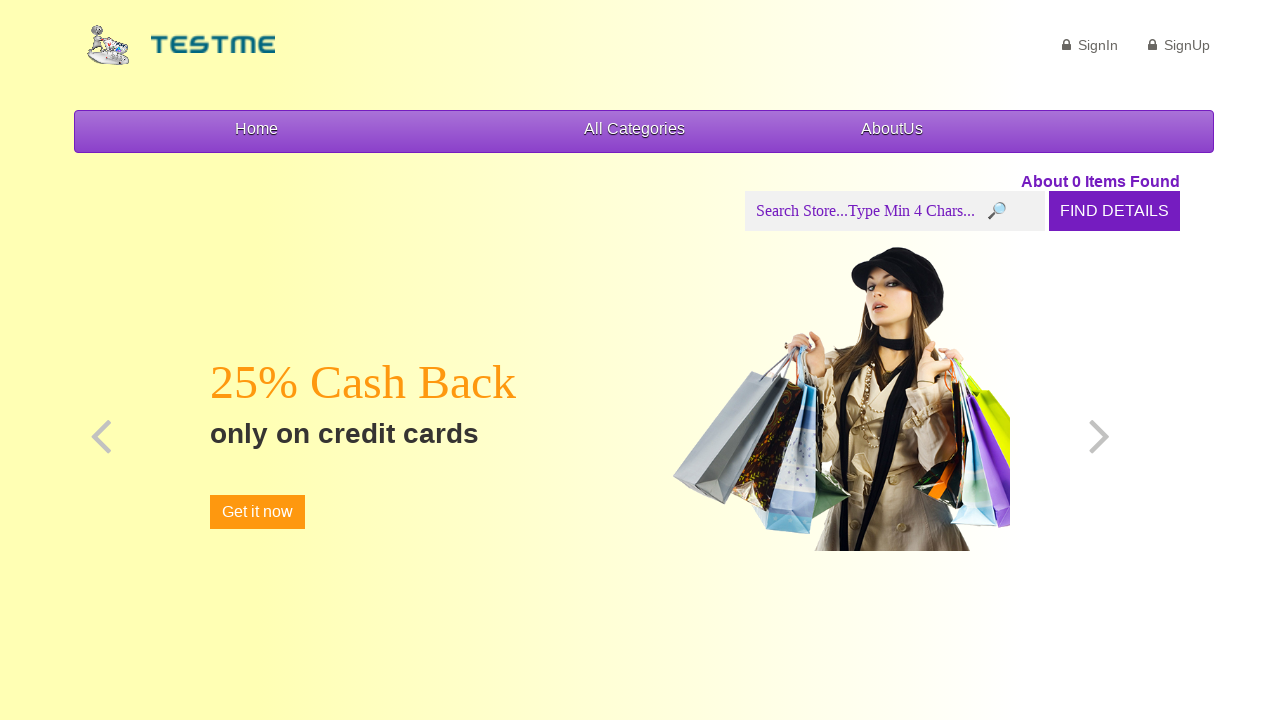

Retrieved inner text of hyperlink: 'Chennai'
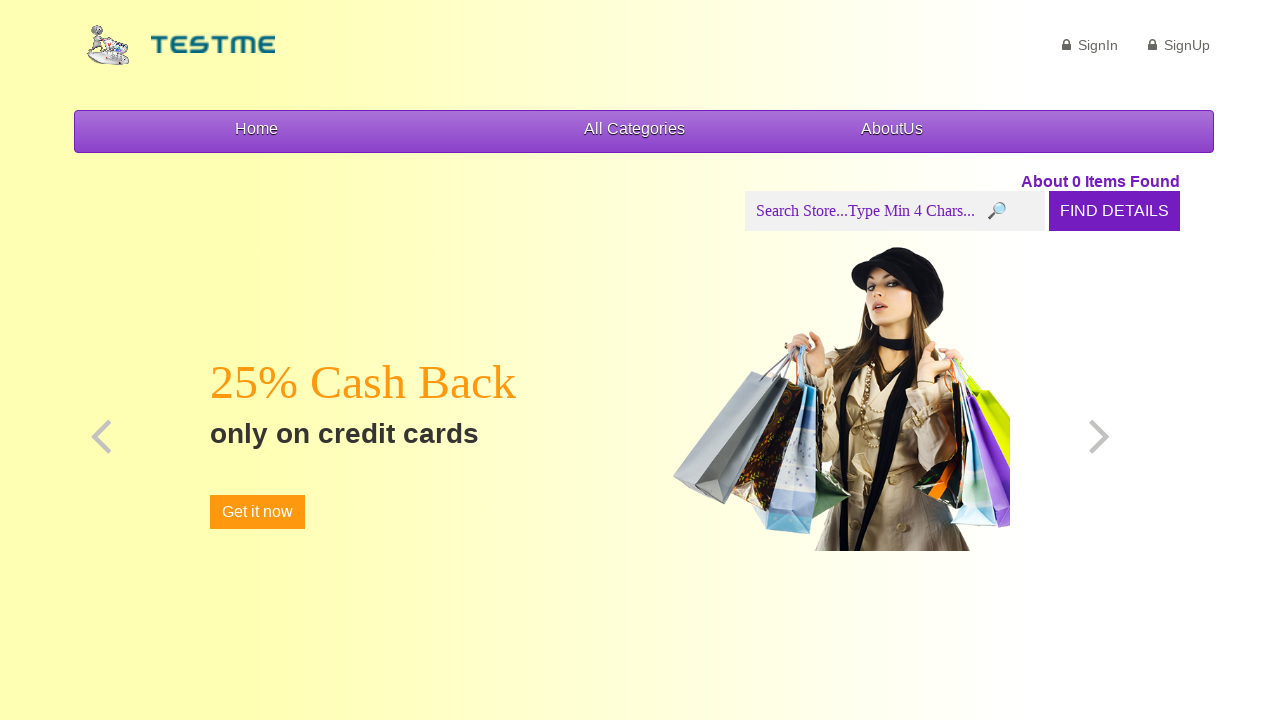

Retrieved href attribute: 'contact.htm?id=chn'
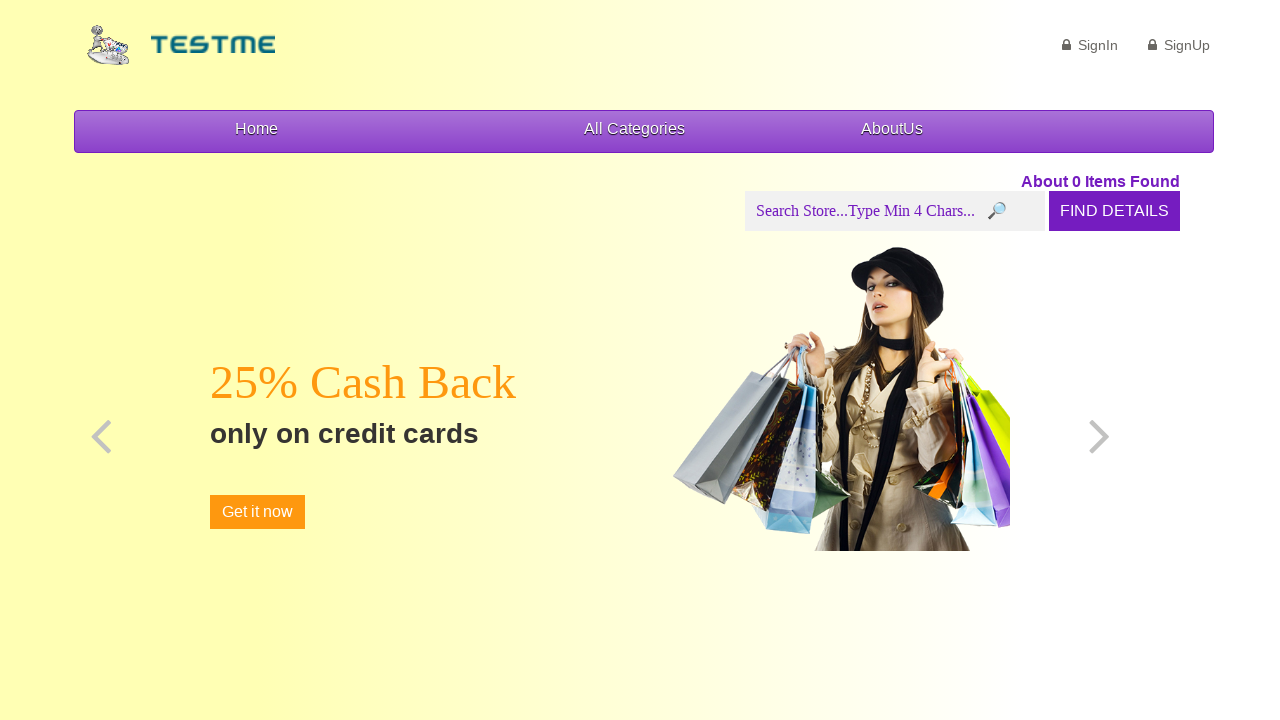

Retrieved inner text of hyperlink: 'Bangalore'
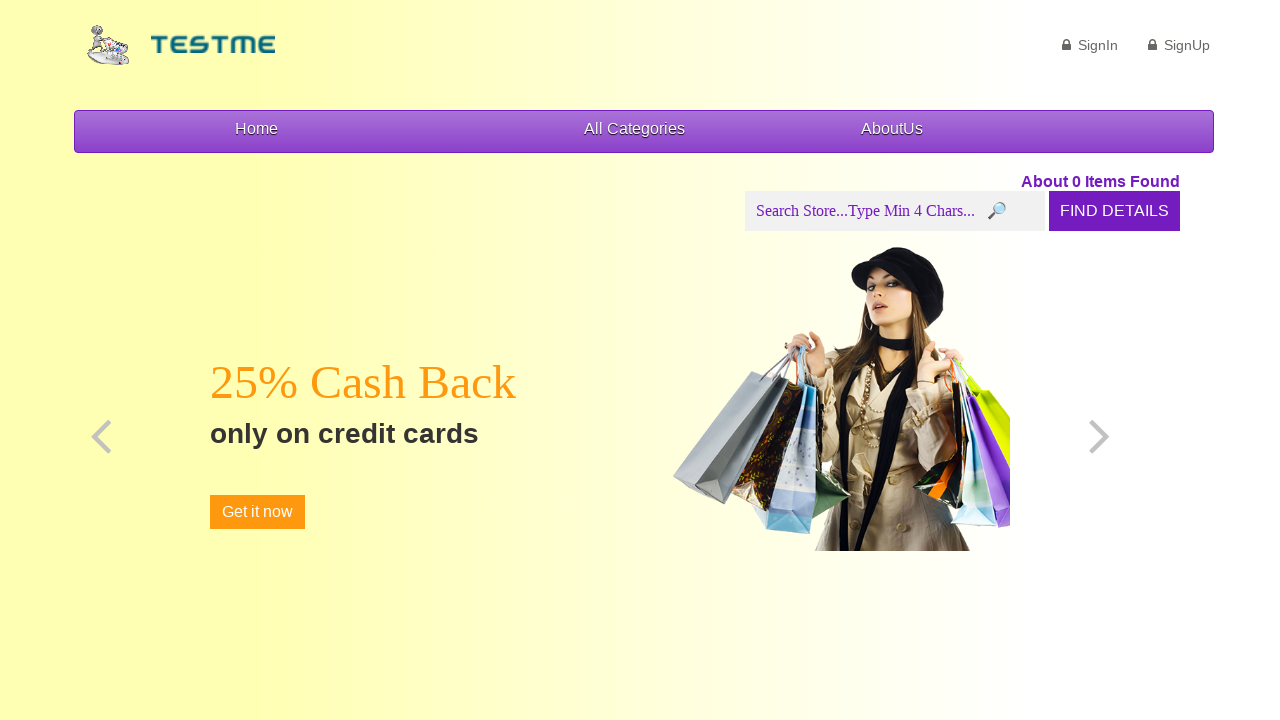

Retrieved href attribute: 'contact.htm?id=bgl'
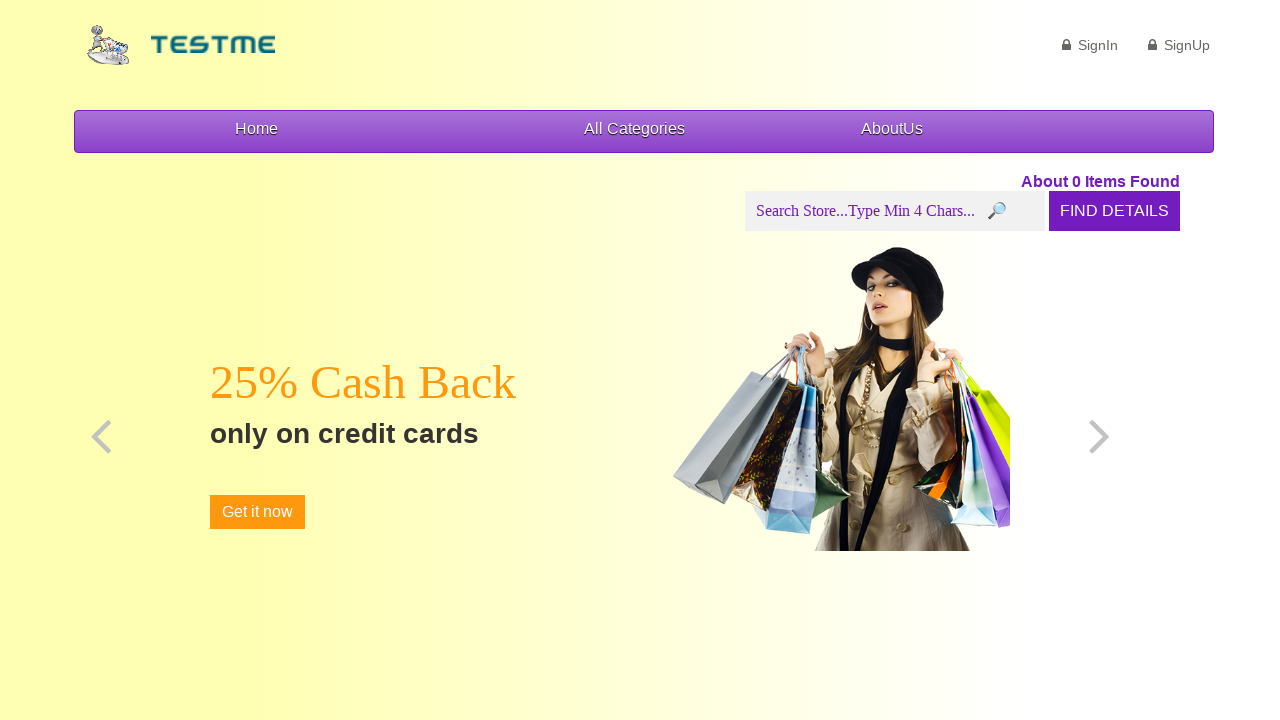

Retrieved inner text of hyperlink: ''
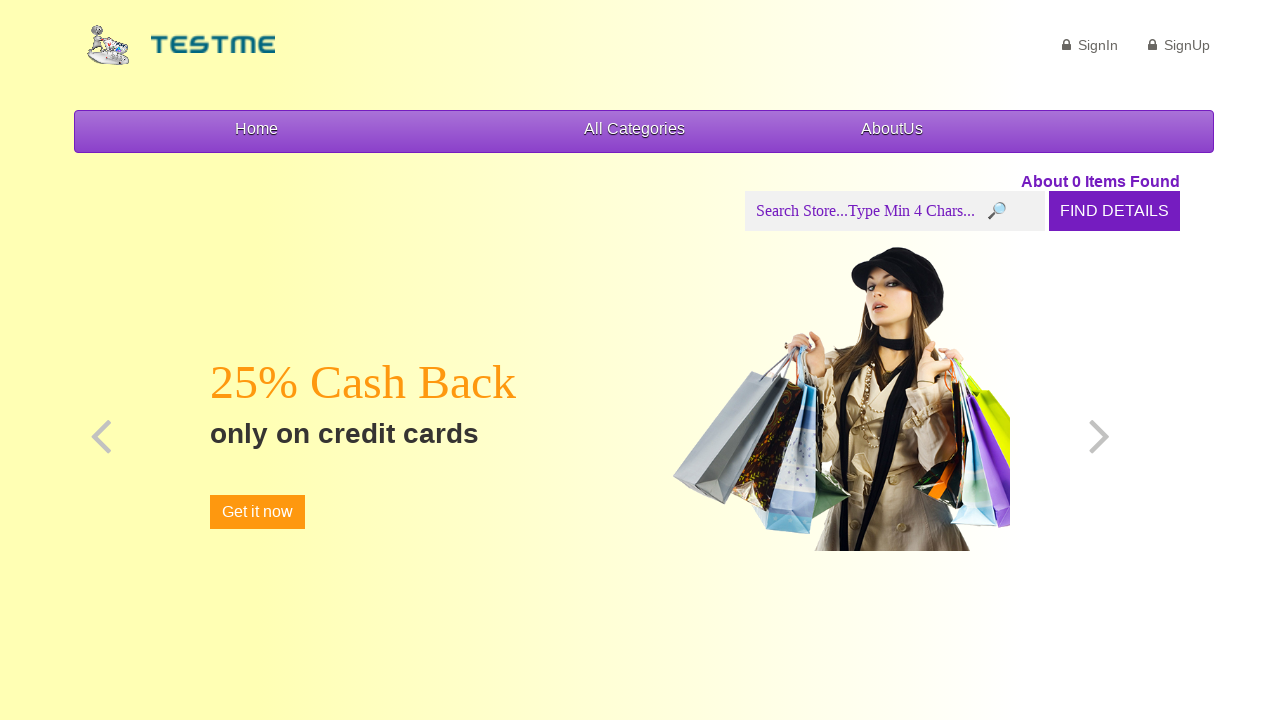

Retrieved href attribute: '#slider-carousel'
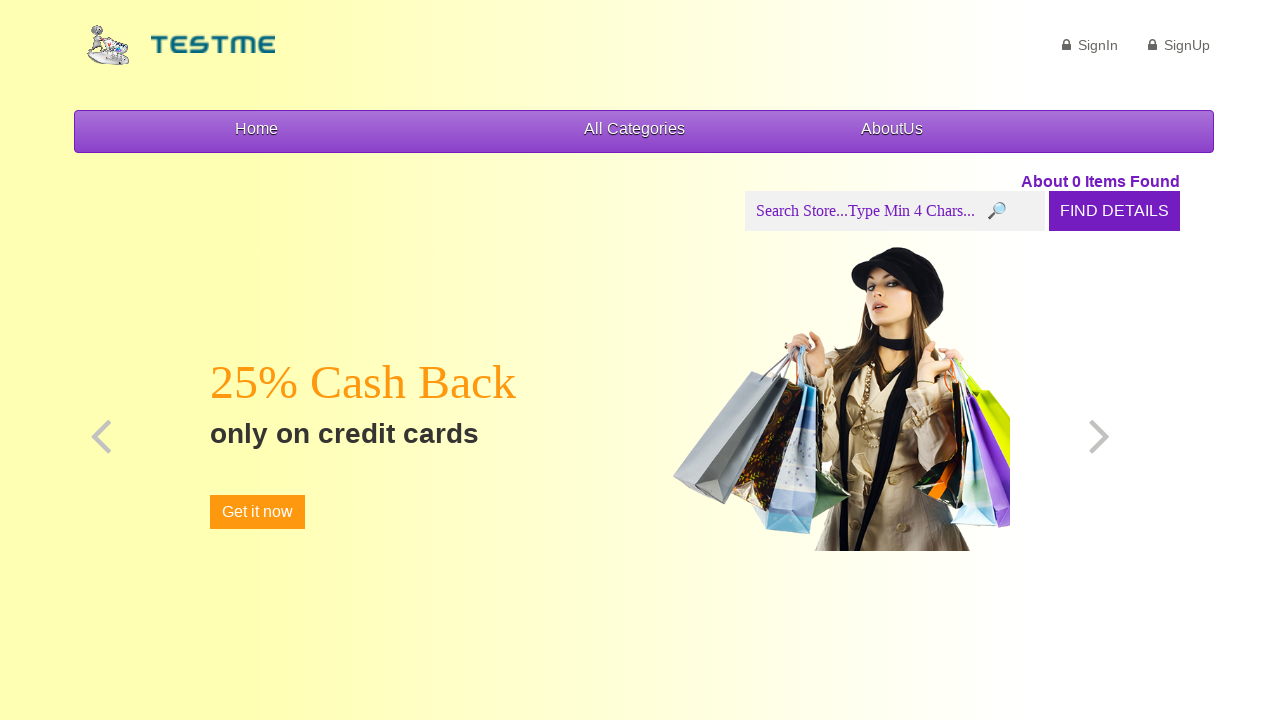

Retrieved inner text of hyperlink: ''
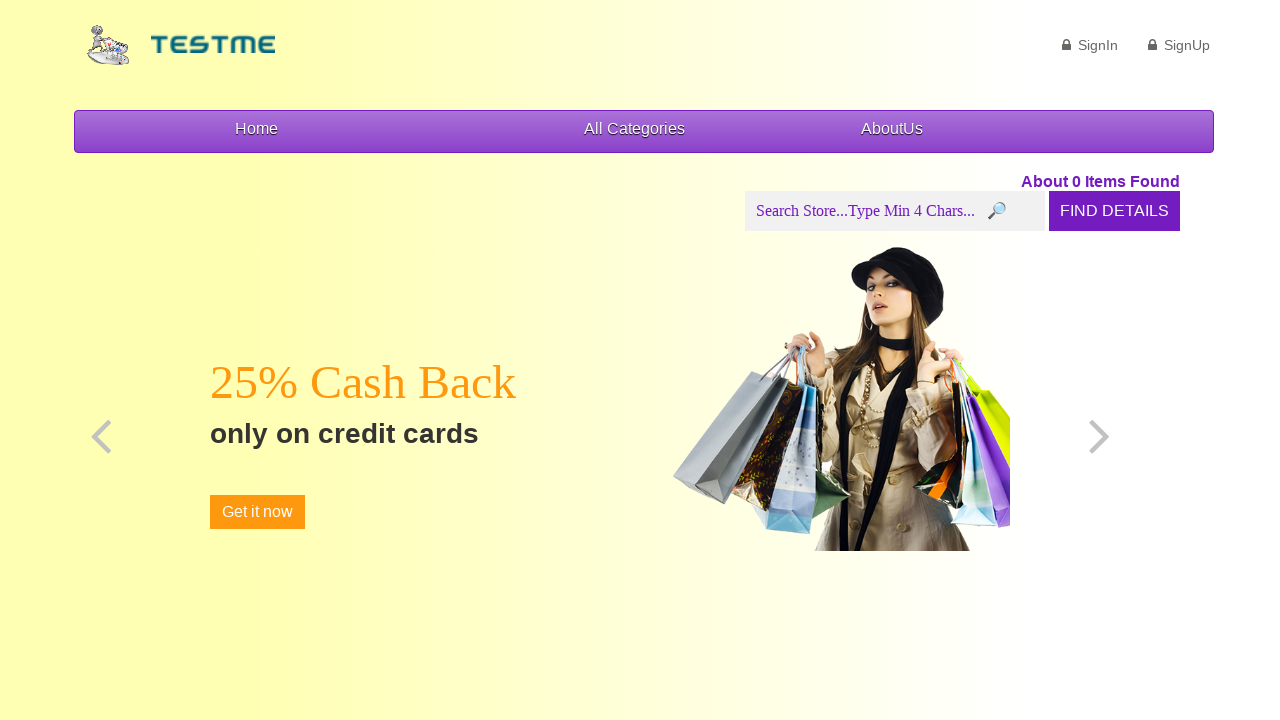

Retrieved href attribute: '#slider-carousel'
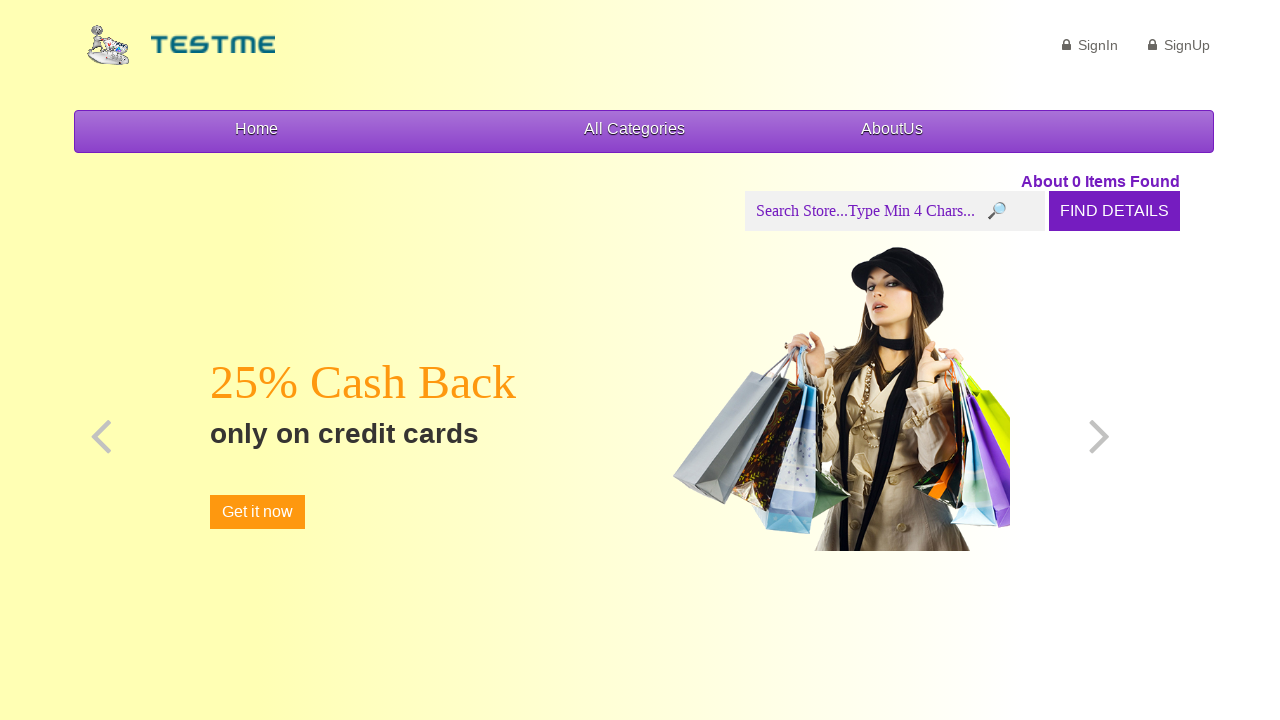

Retrieved inner text of hyperlink: ''
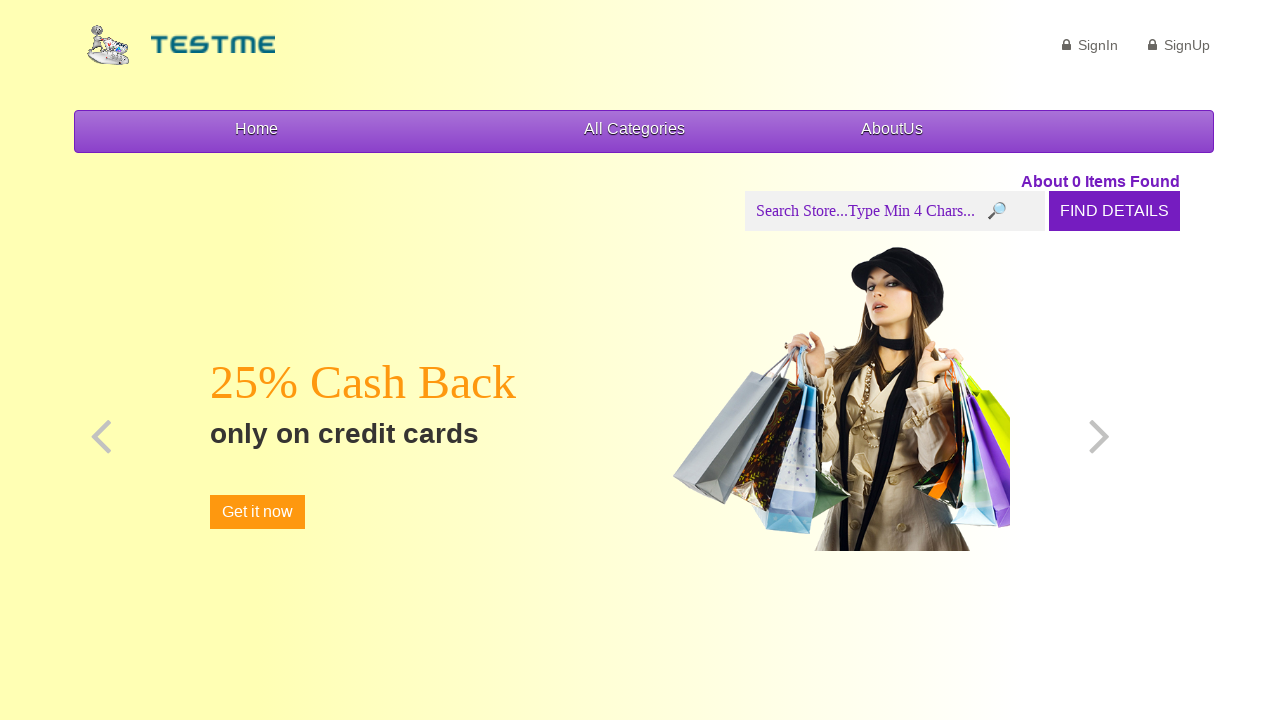

Retrieved href attribute: '#top'
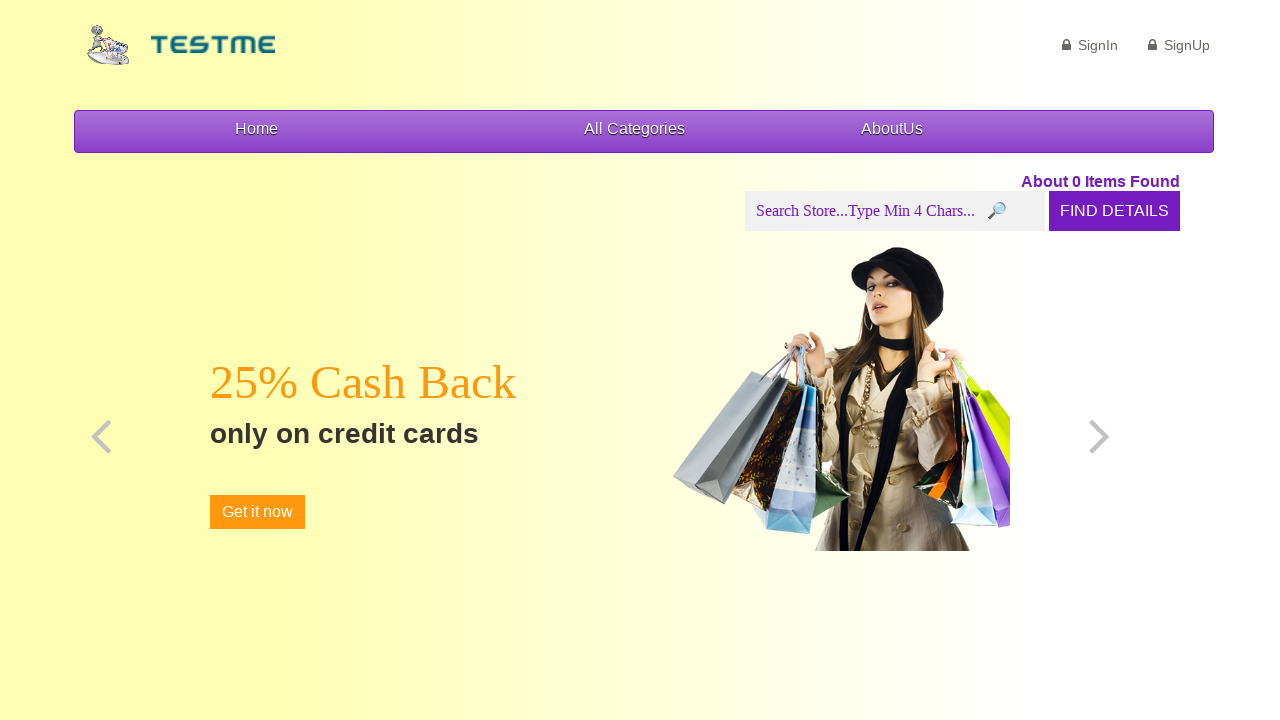

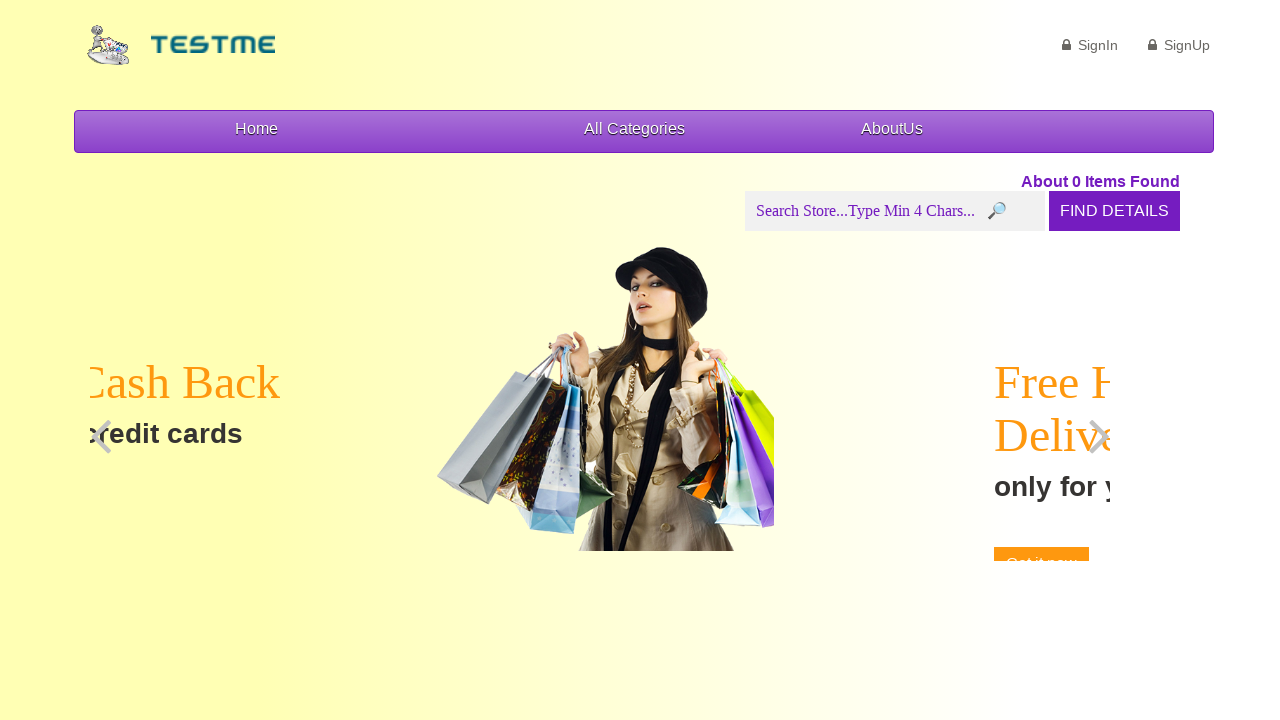